Tests handling a JavaScript alert dialog by clicking a button that triggers an alert and accepting it, then verifying the result message.

Starting URL: https://the-internet.herokuapp.com/javascript_alerts

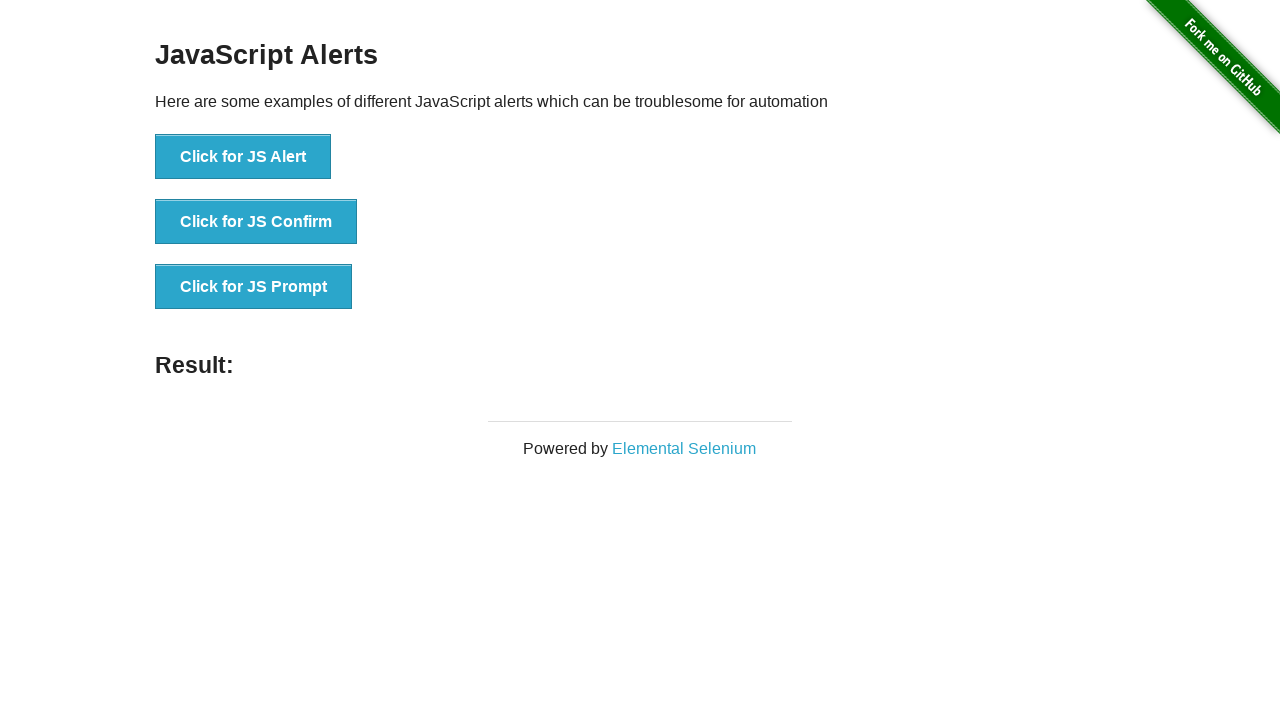

Set up dialog handler to automatically accept alerts
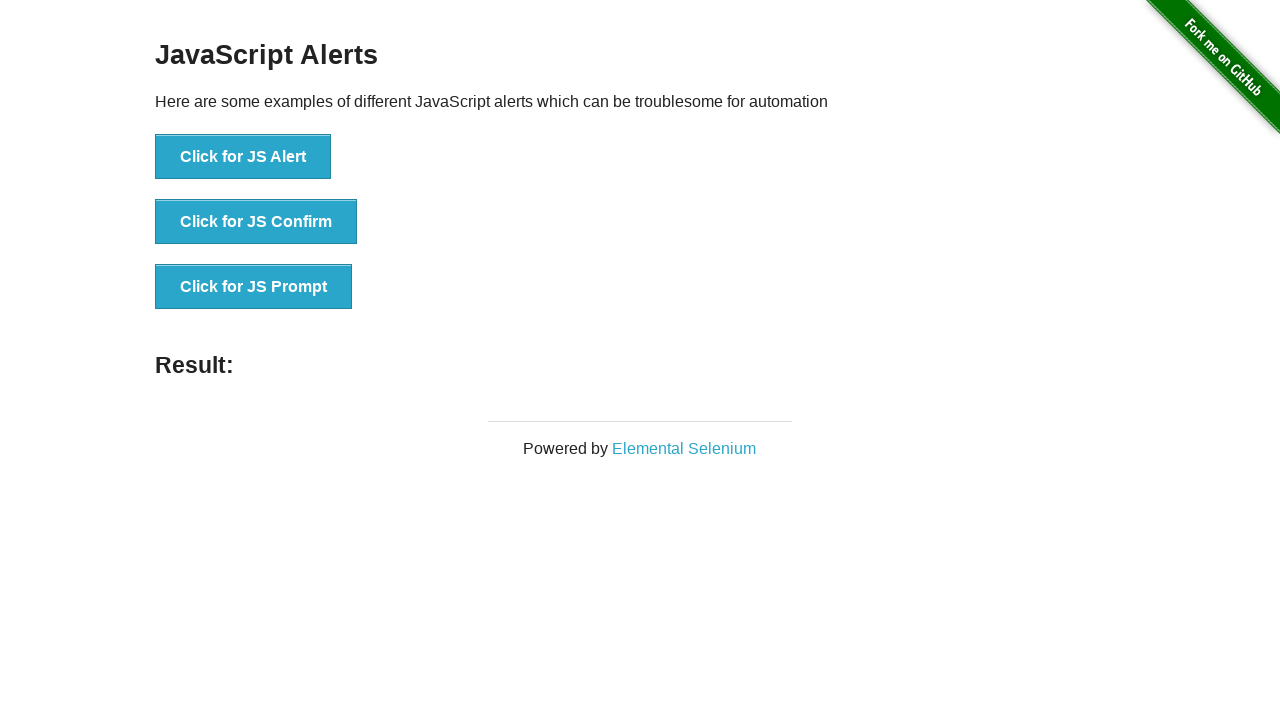

Clicked 'Click for JS Alert' button to trigger JavaScript alert at (243, 157) on text=Click for JS Alert
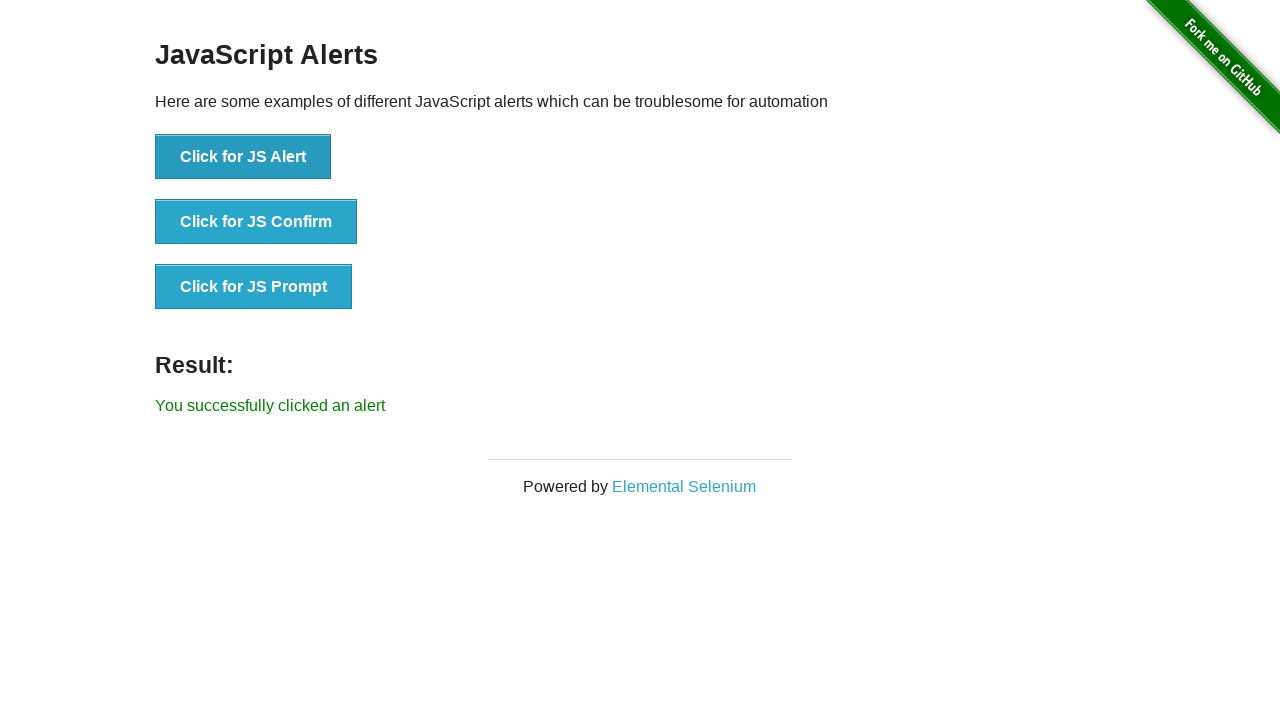

Verified result message shows 'You successfully clicked an alert'
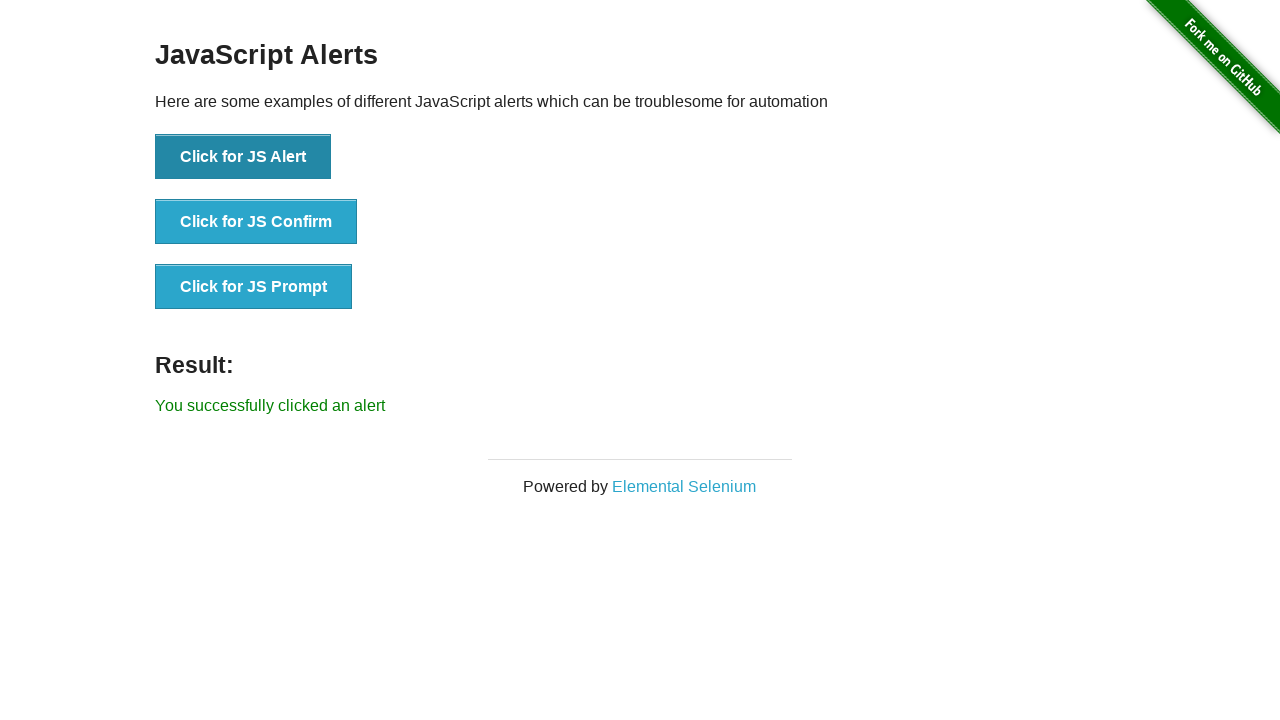

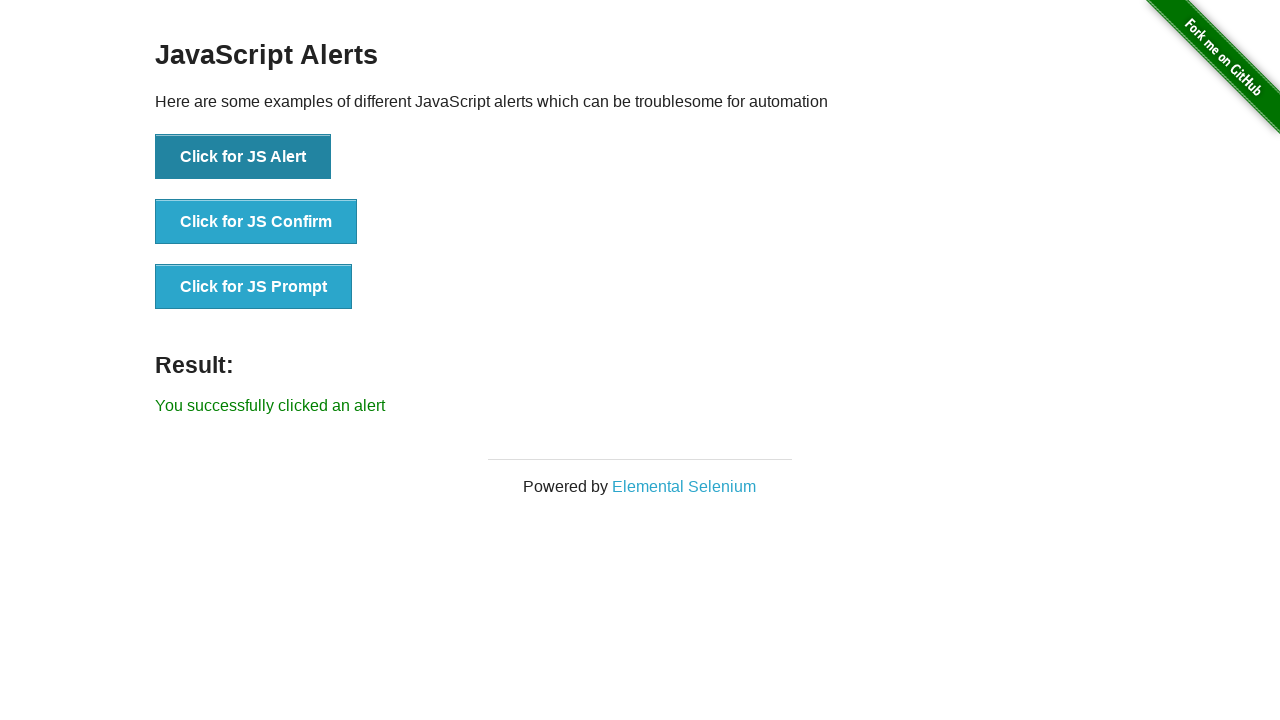